Tests page scrolling functionality by scrolling down, up, and to various positions on the page using JavaScript scroll commands

Starting URL: https://vctcpune.com/

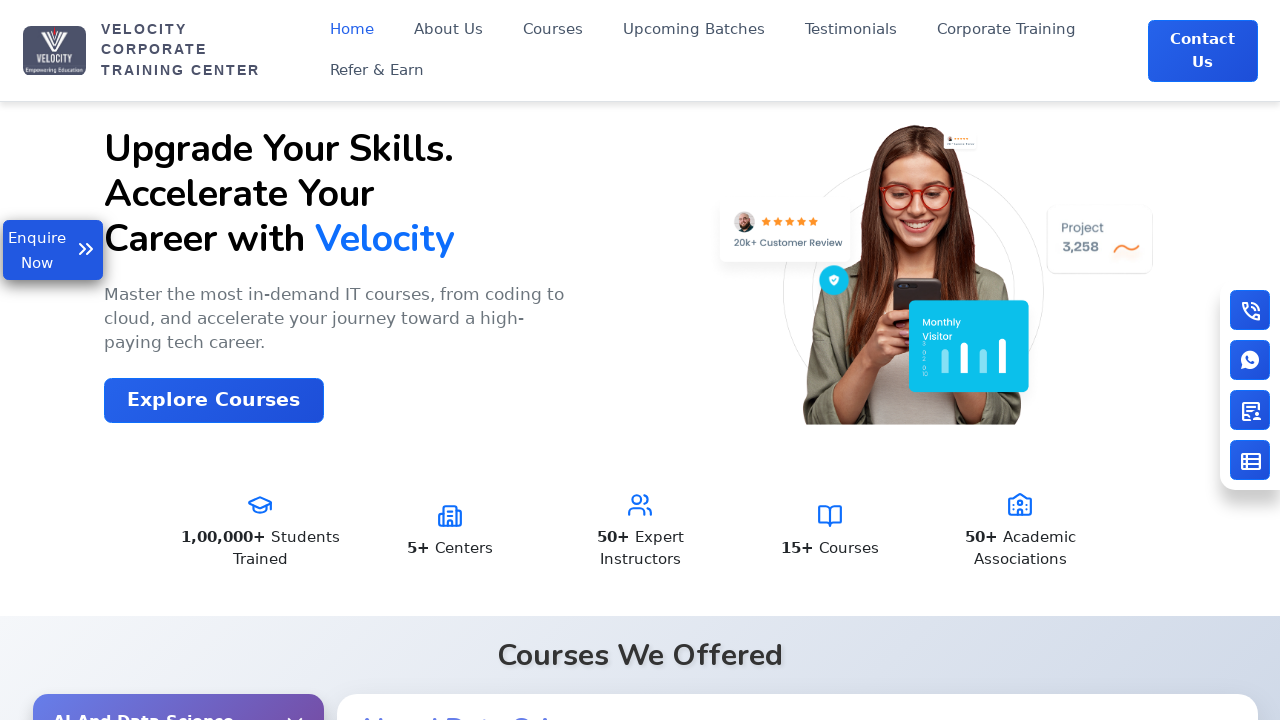

Scrolled down by 900 pixels
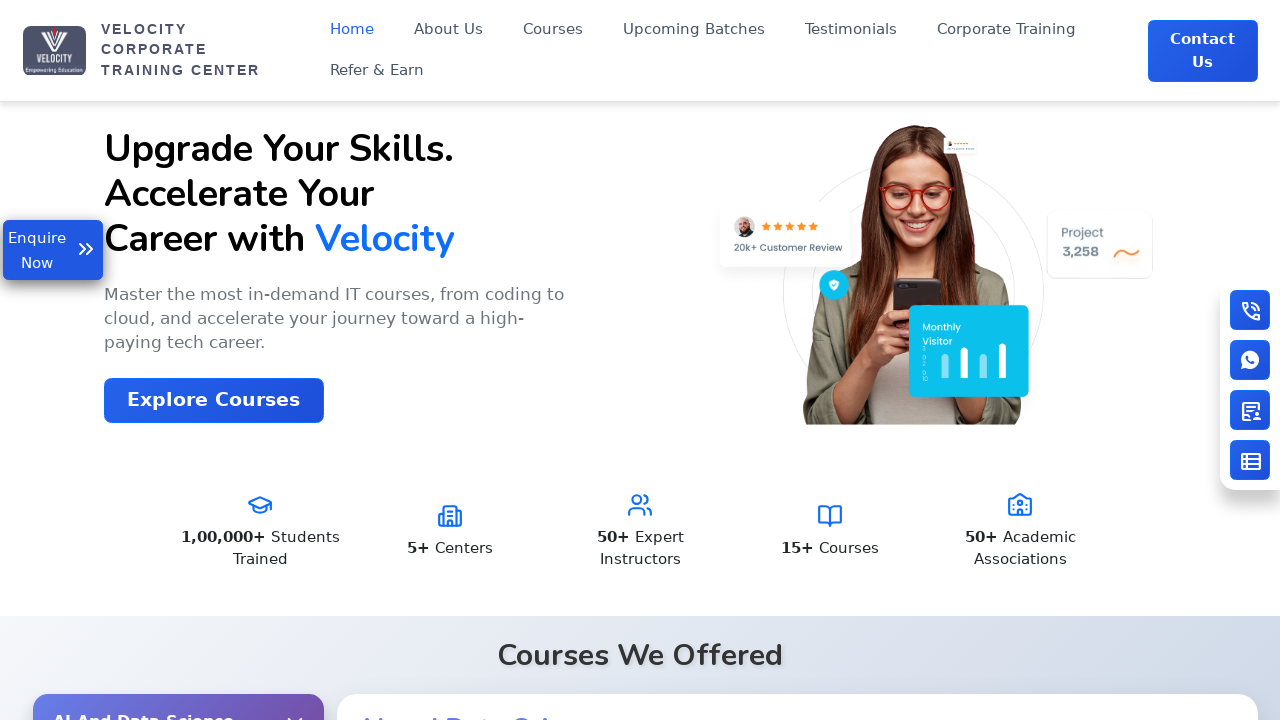

Waited 2 seconds for scroll animation to complete
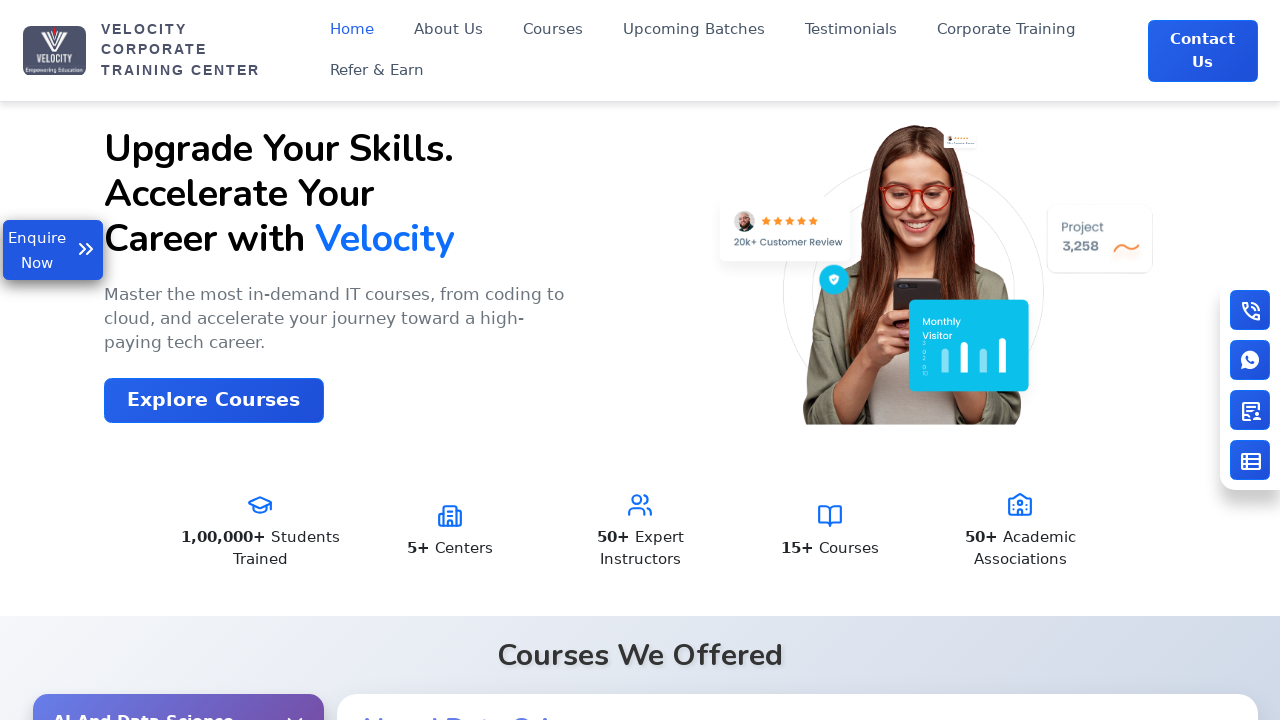

Scrolled up by 900 pixels
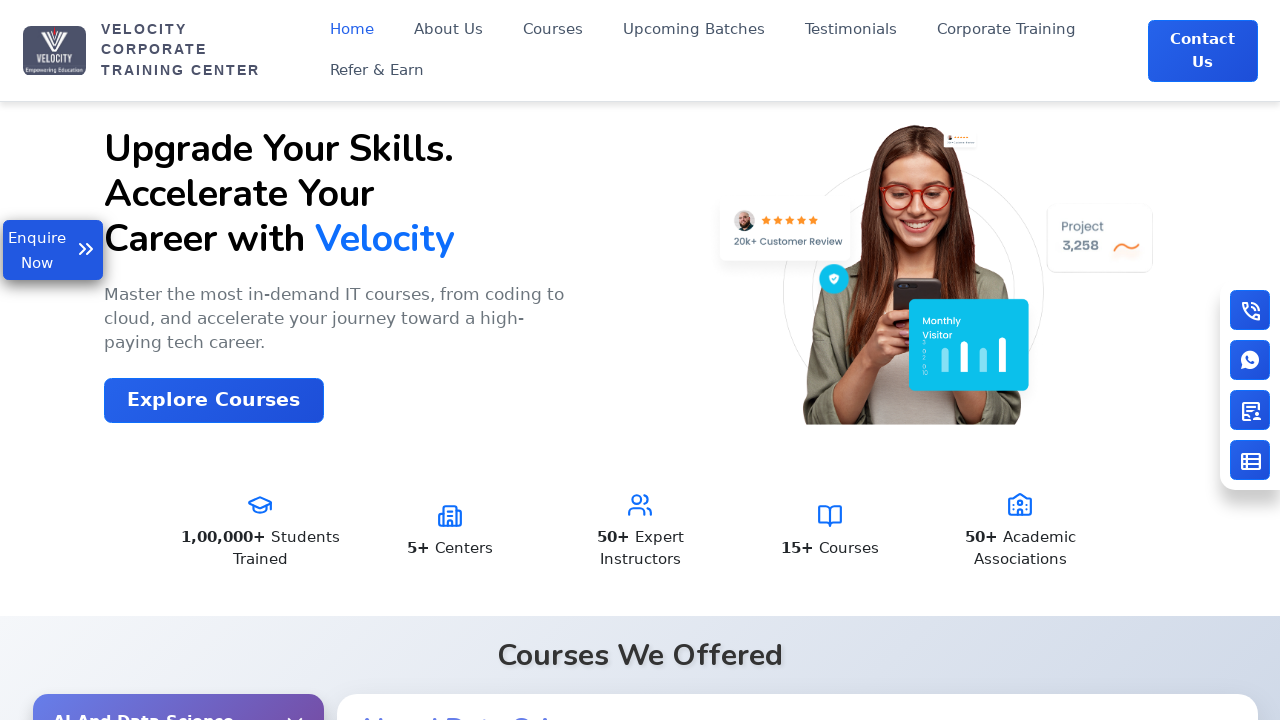

Waited 2 seconds for scroll animation to complete
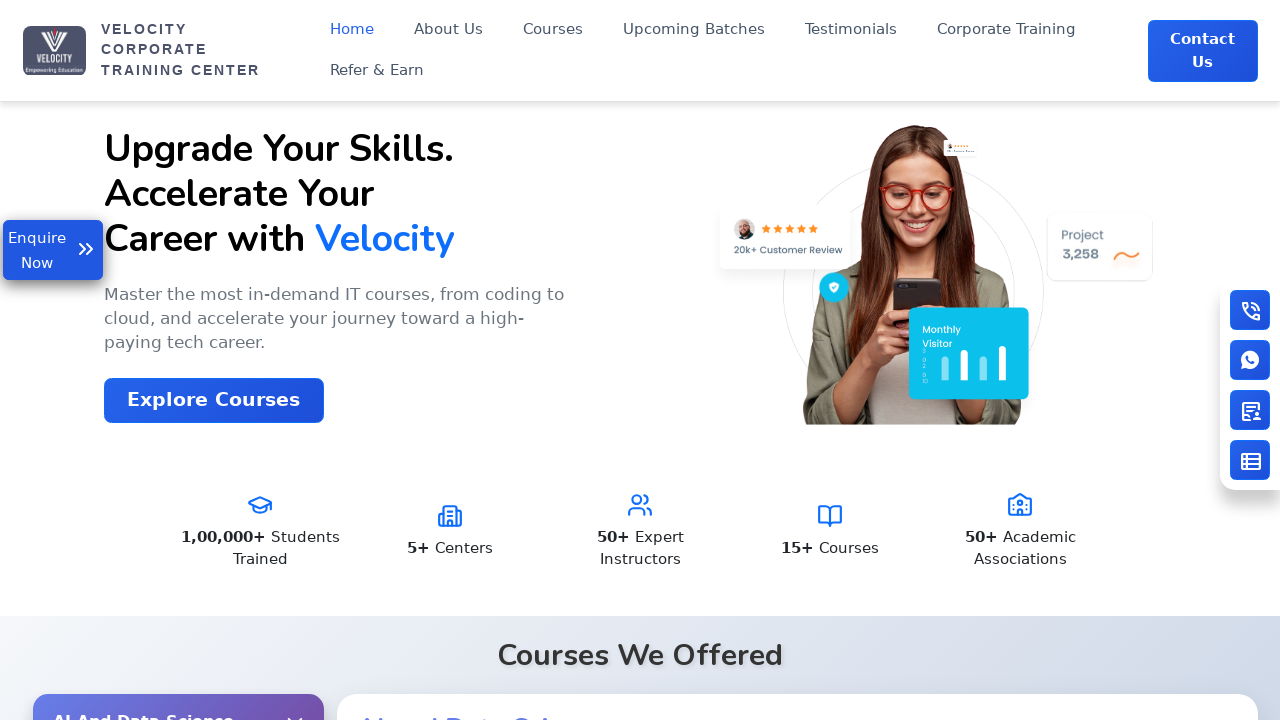

Scrolled down significantly by 5000 pixels
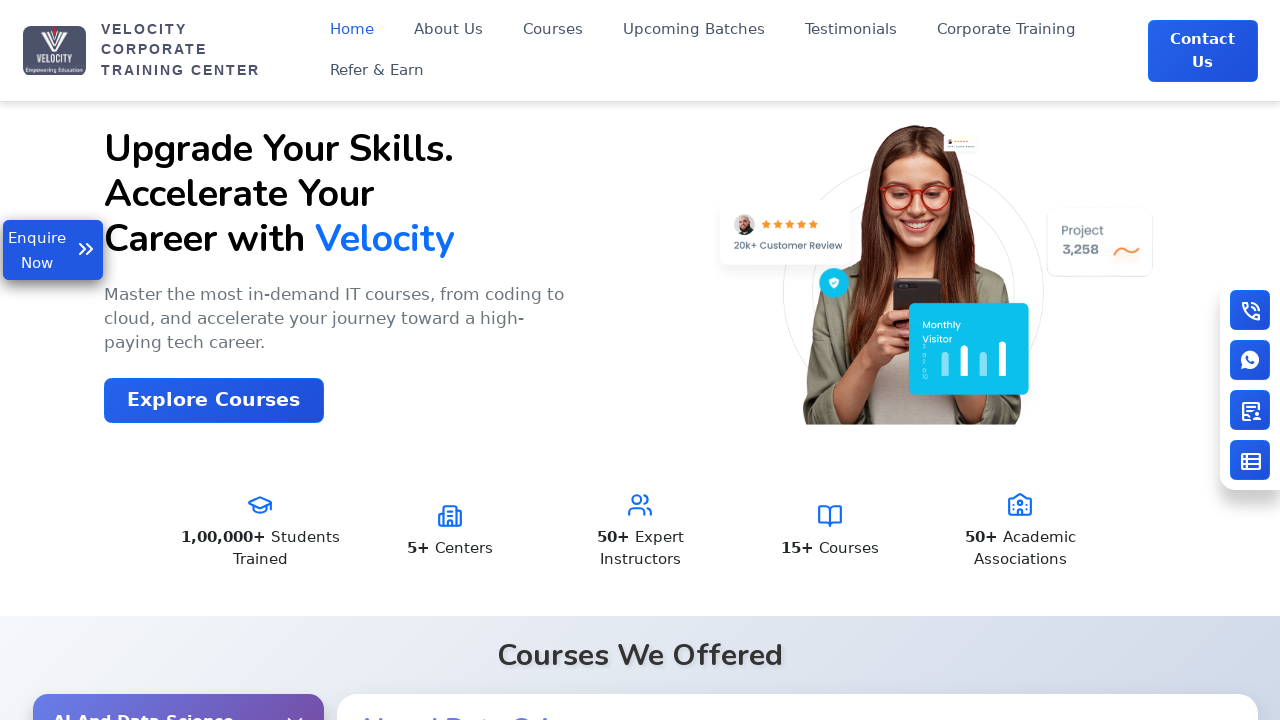

Waited 2 seconds for scroll animation to complete
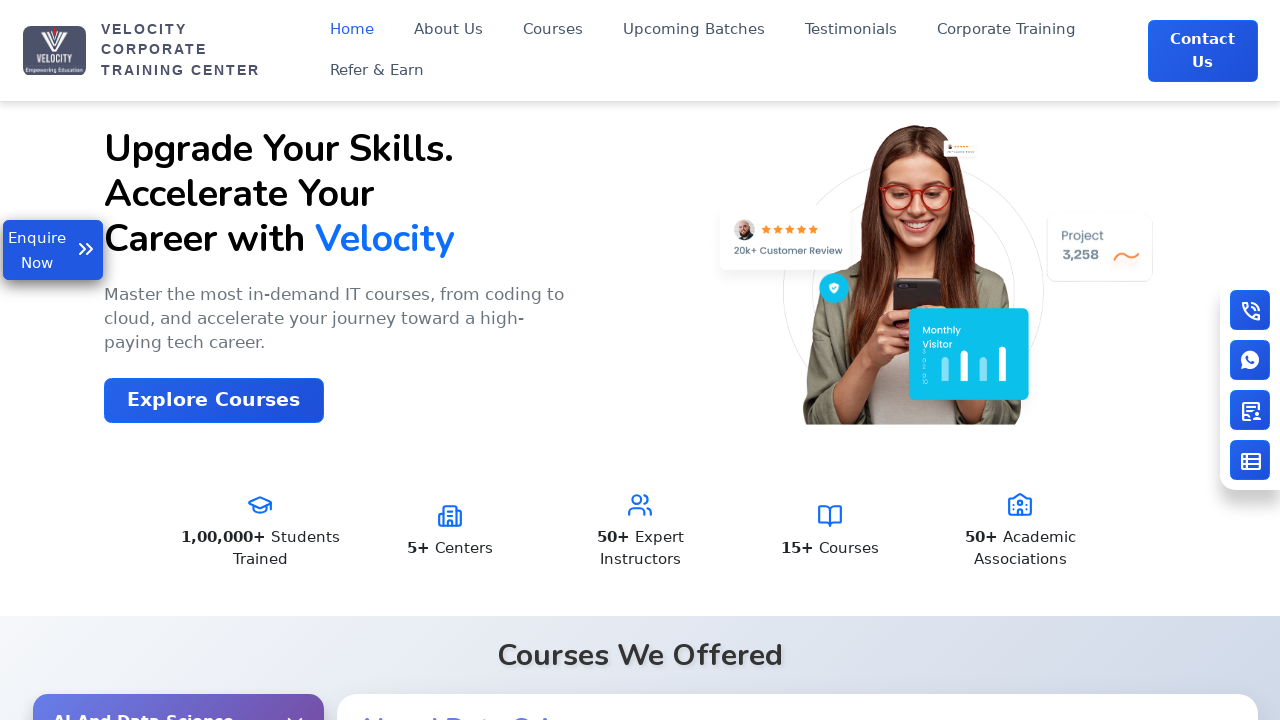

Scrolled up by 500 pixels
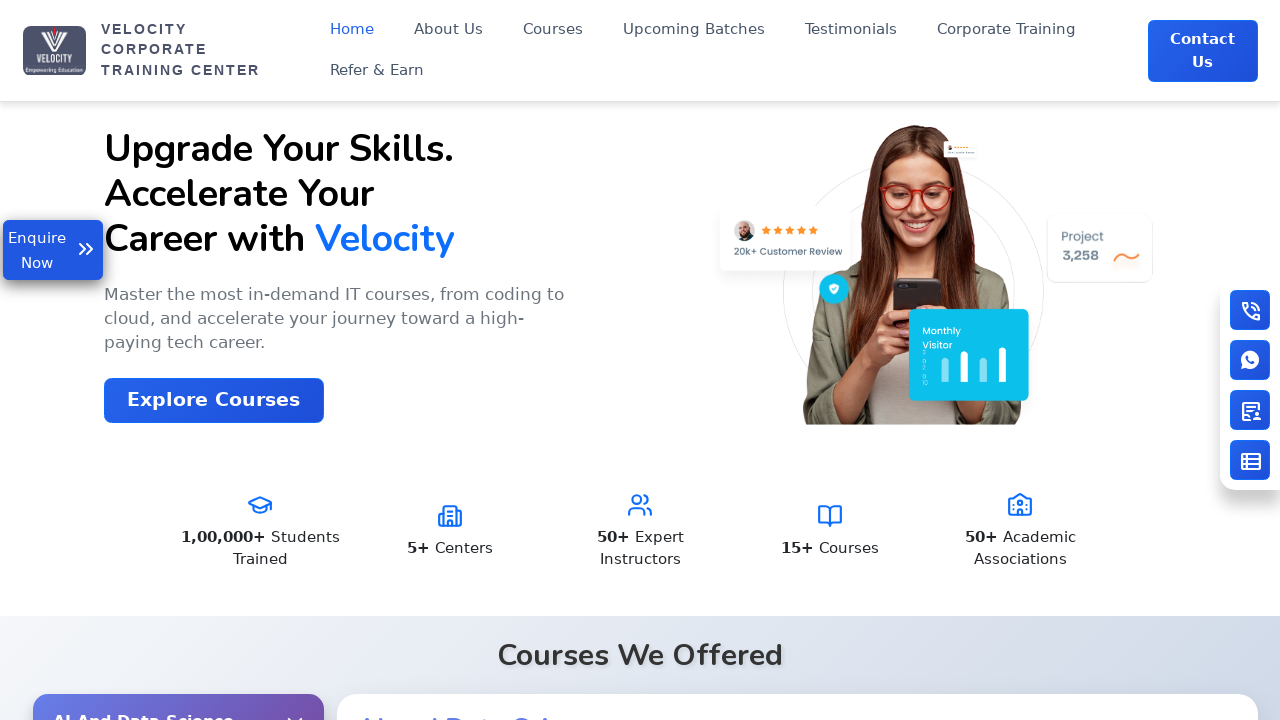

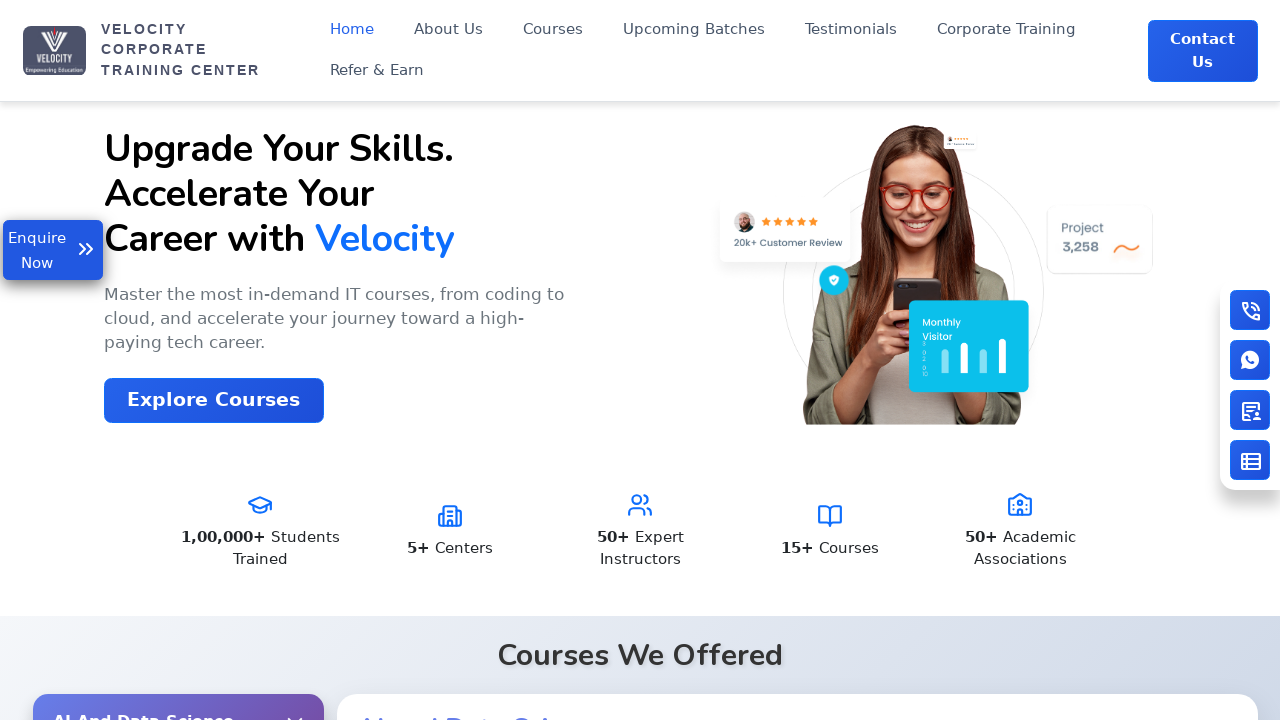